Tests practice form submission by filling in personal details including name, gender, phone, hobbies, and address, then verifying submission confirmation

Starting URL: https://demoqa.com/automation-practice-form

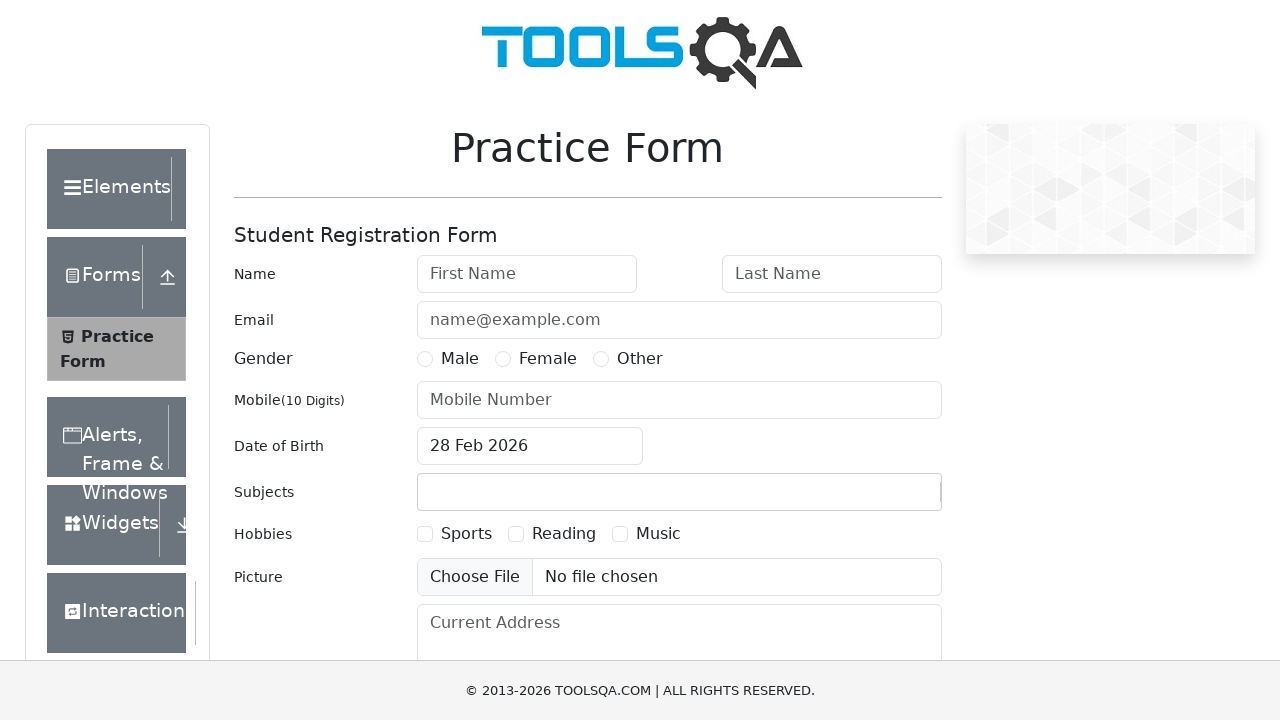

Filled first name field with 'Yevgeniya' on #firstName
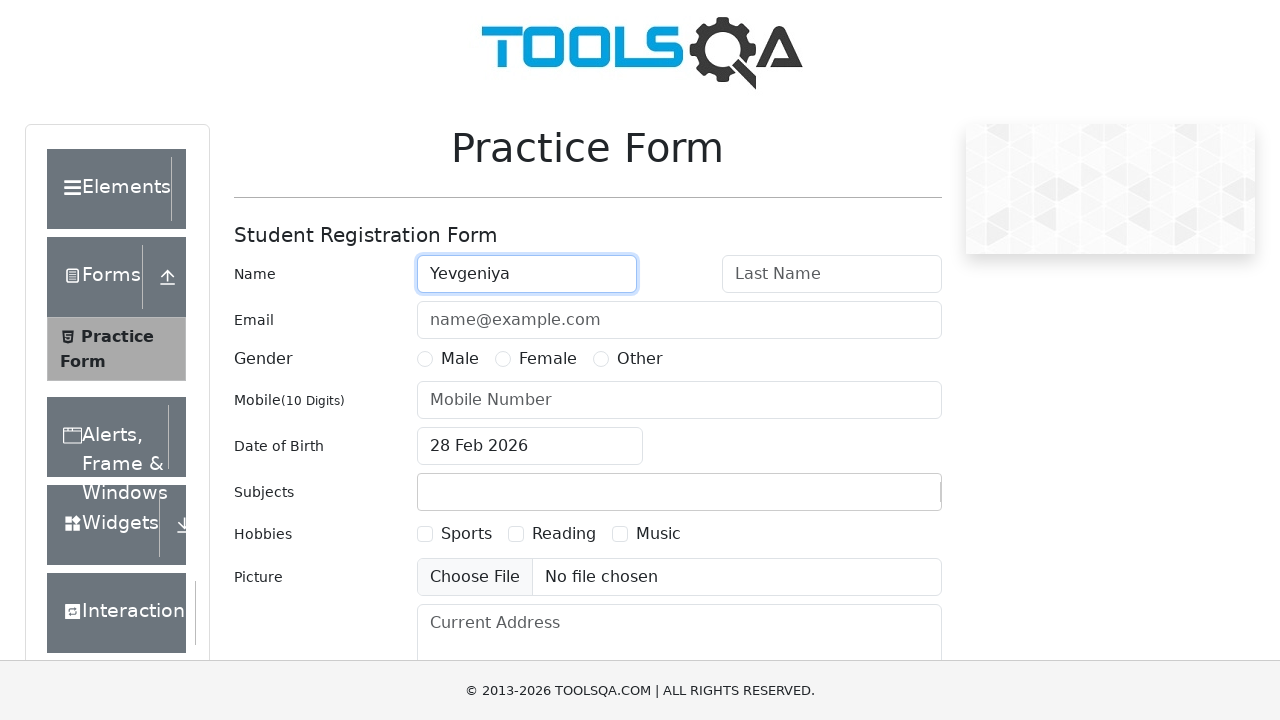

Filled last name field with 'Rudenko' on #lastName
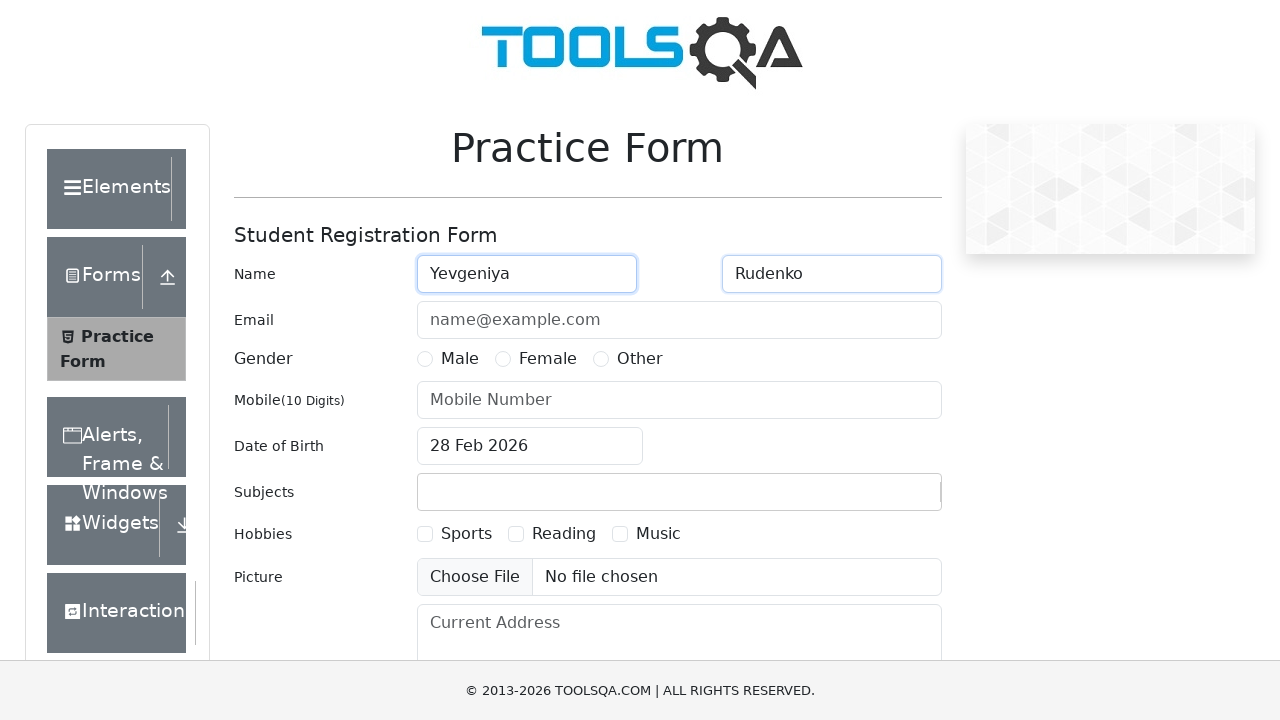

Selected Female gender option at (548, 359) on label[for='gender-radio-2']
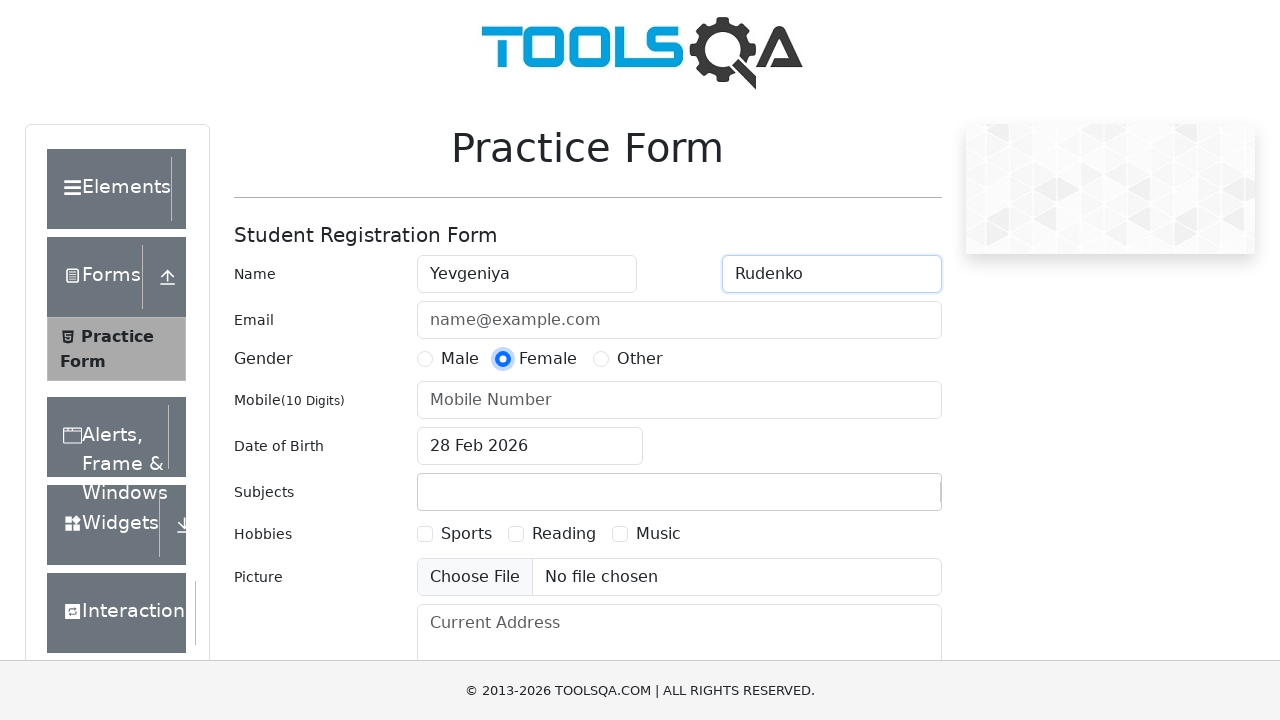

Filled mobile phone field with '0123456789' on #userNumber
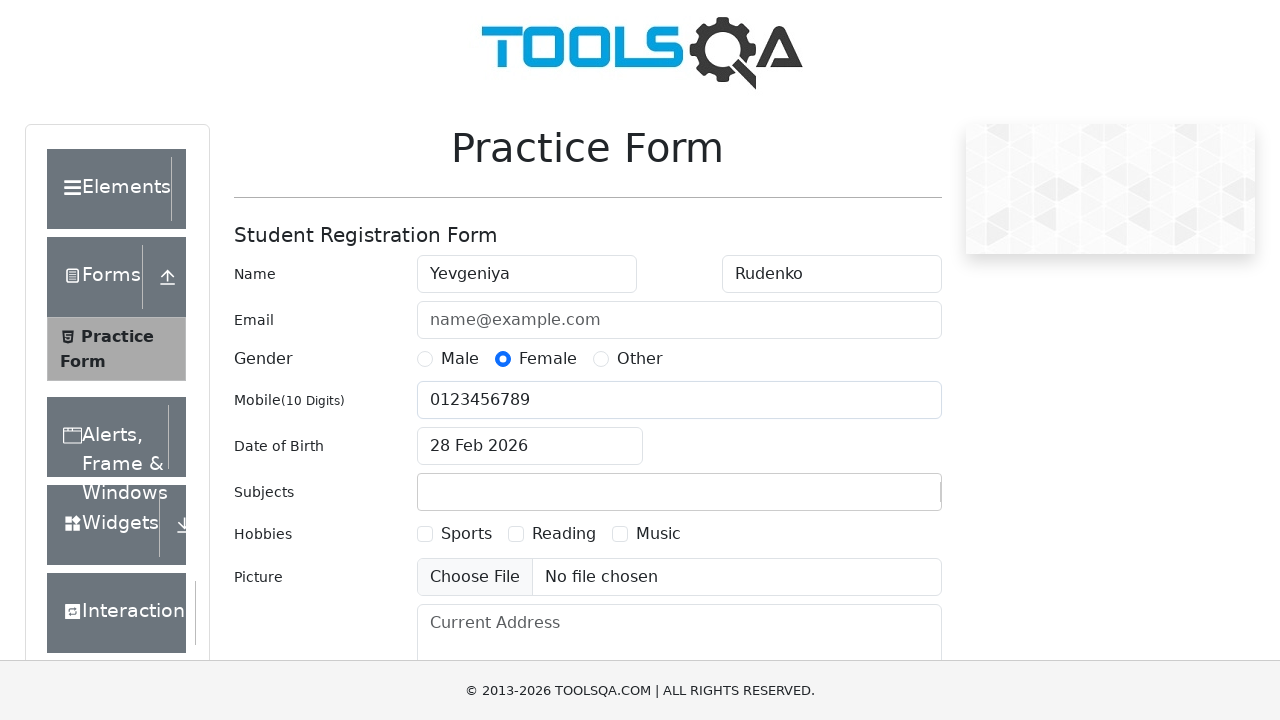

Selected Sports hobby checkbox at (466, 534) on label[for='hobbies-checkbox-1']
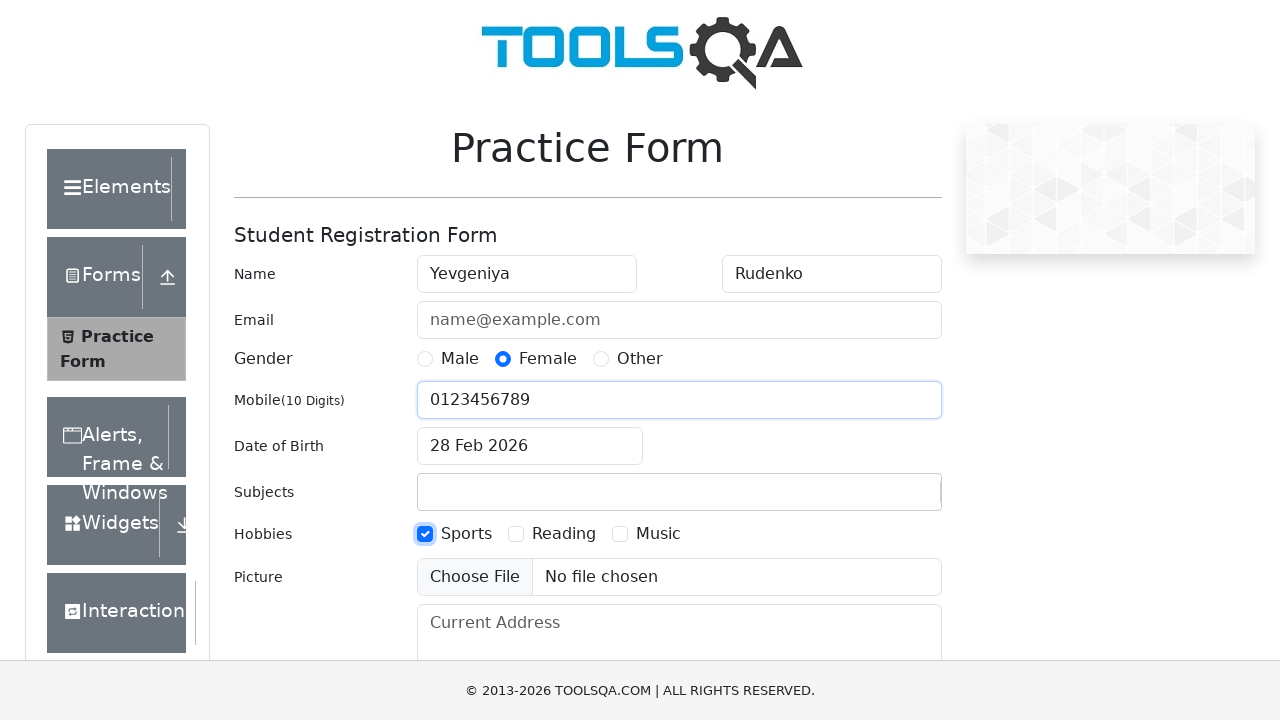

Filled address field with '11 Washington St., Seattle, WA, 56043' on #currentAddress
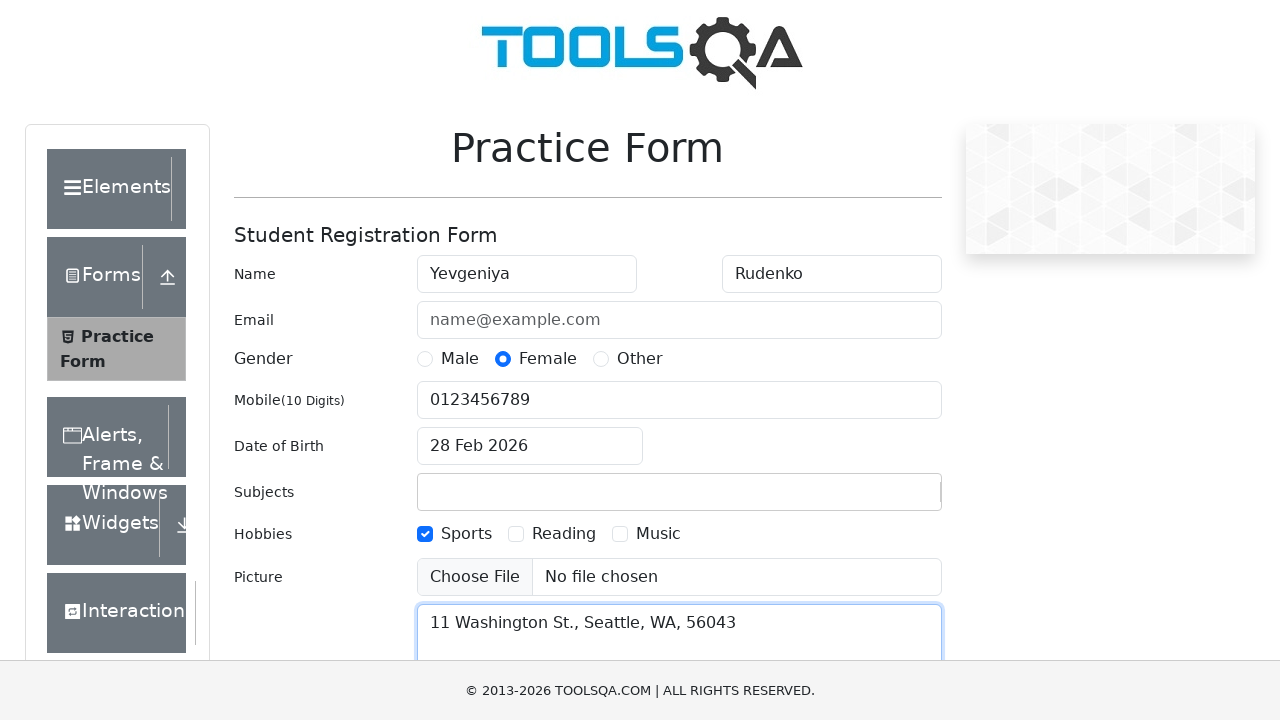

Clicked submit button to submit the practice form at (885, 499) on #submit
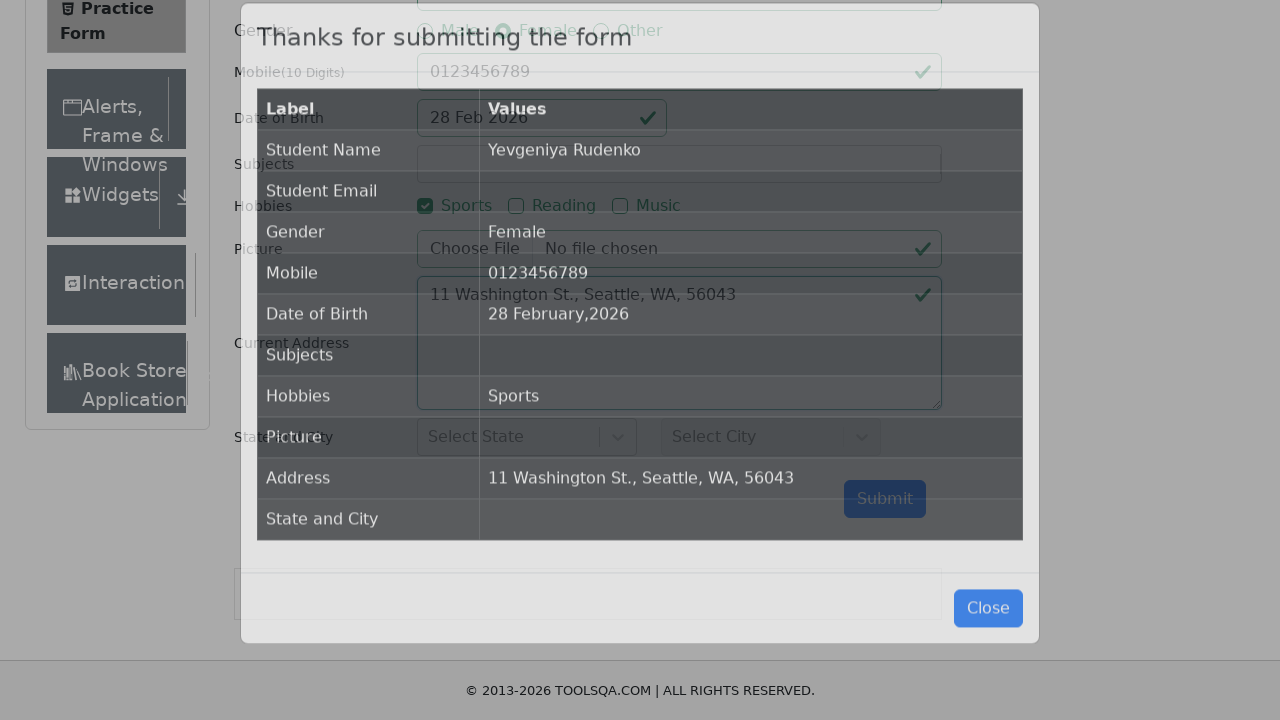

Form submission confirmation modal appeared
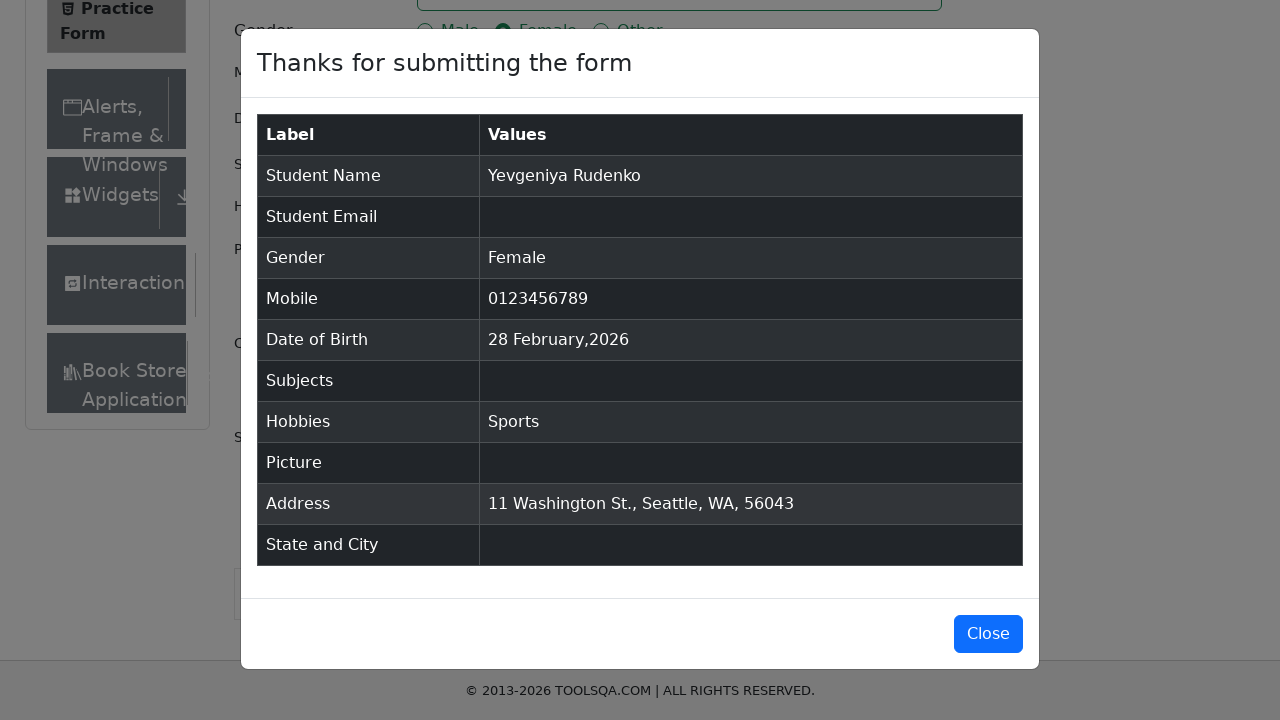

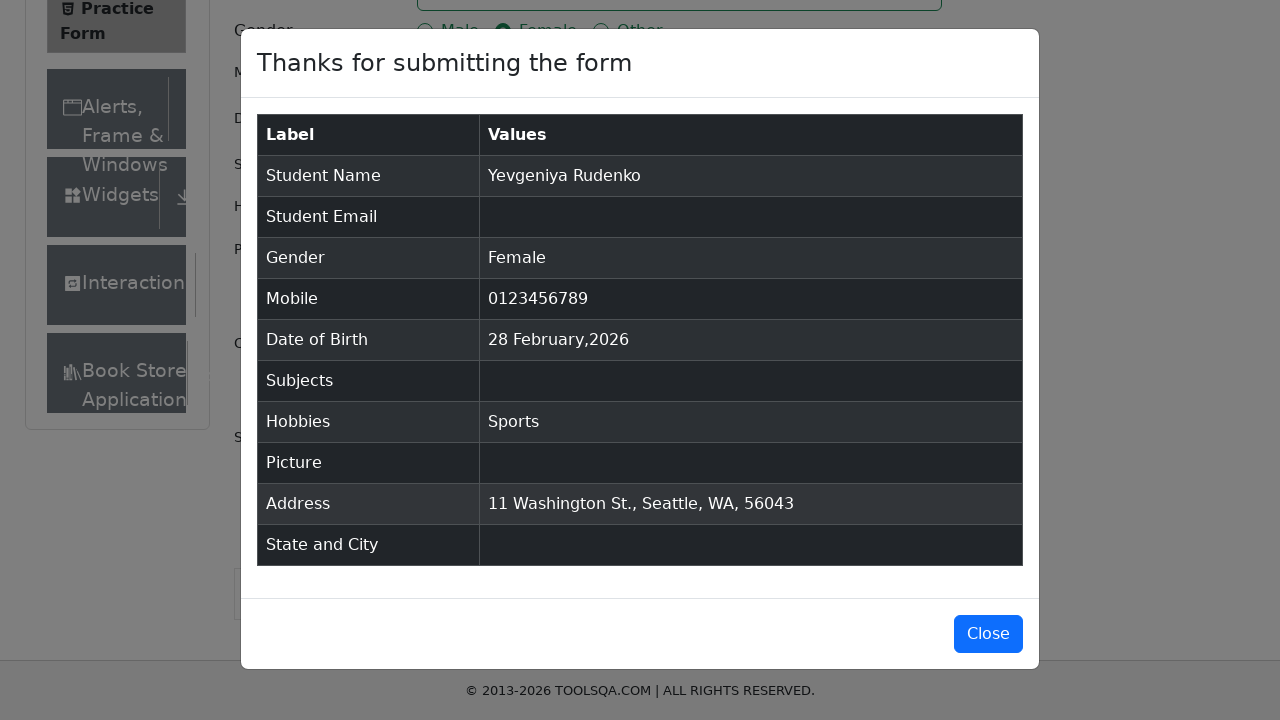